Navigates to python.org, finds the search box, enters a search query "pycon", submits the search, and verifies results are displayed

Starting URL: http://www.python.org

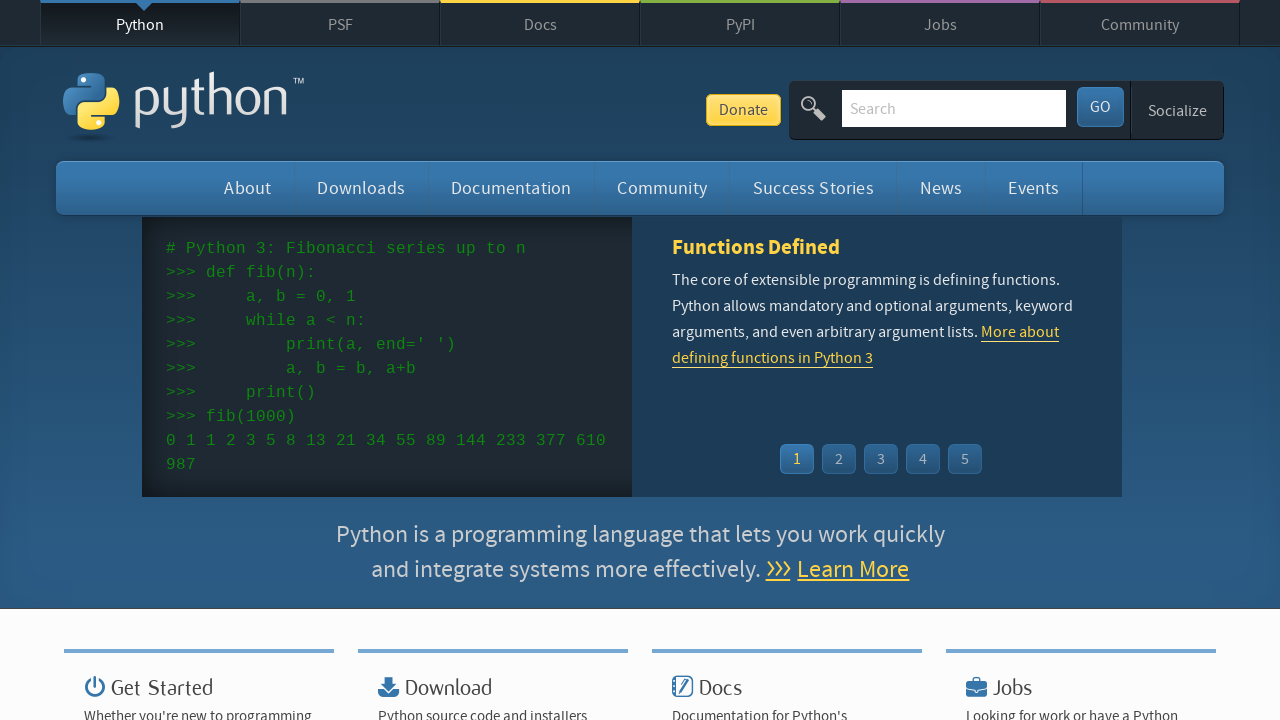

Cleared the search box on input[name='q']
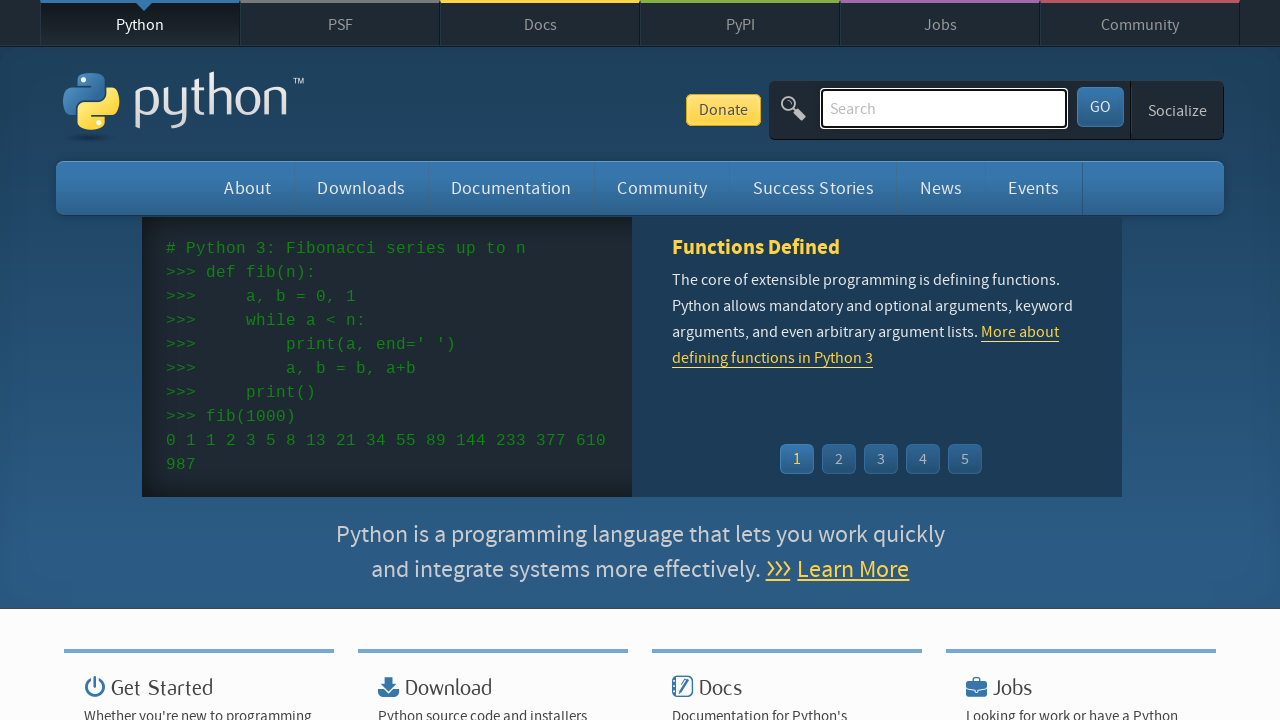

Entered search query 'pycon' in search box on input[name='q']
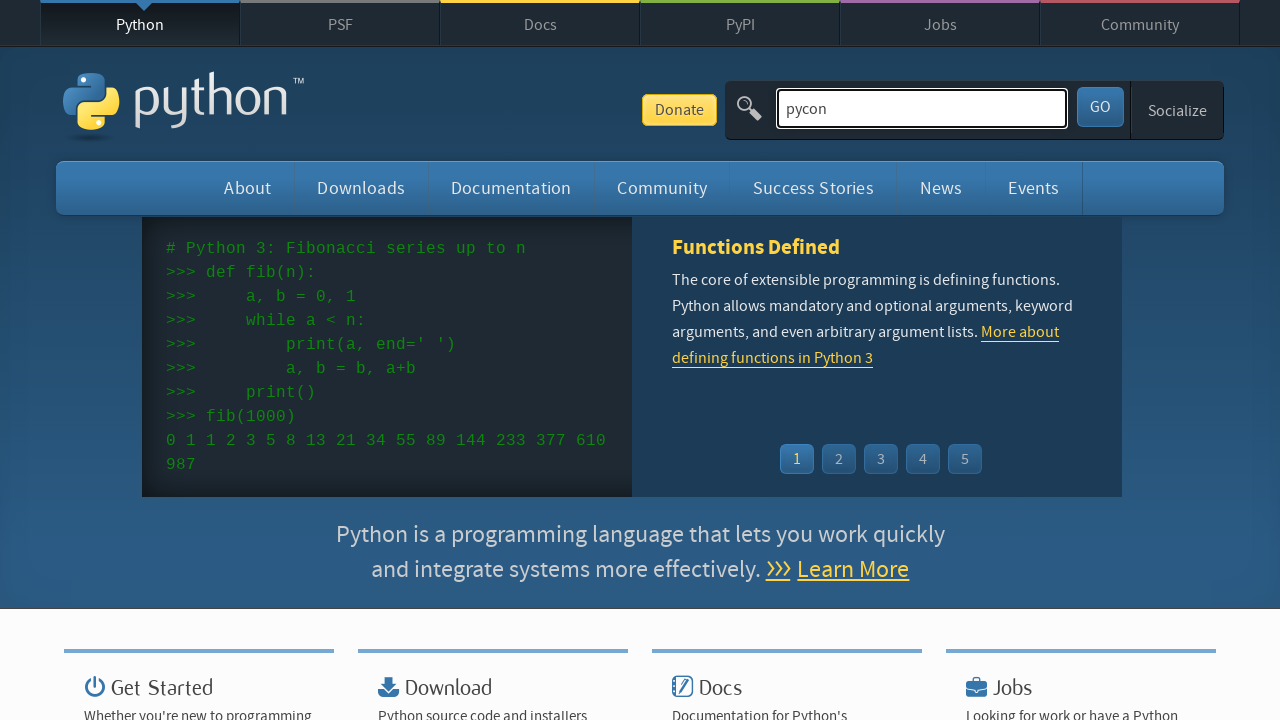

Submitted search by pressing Enter on input[name='q']
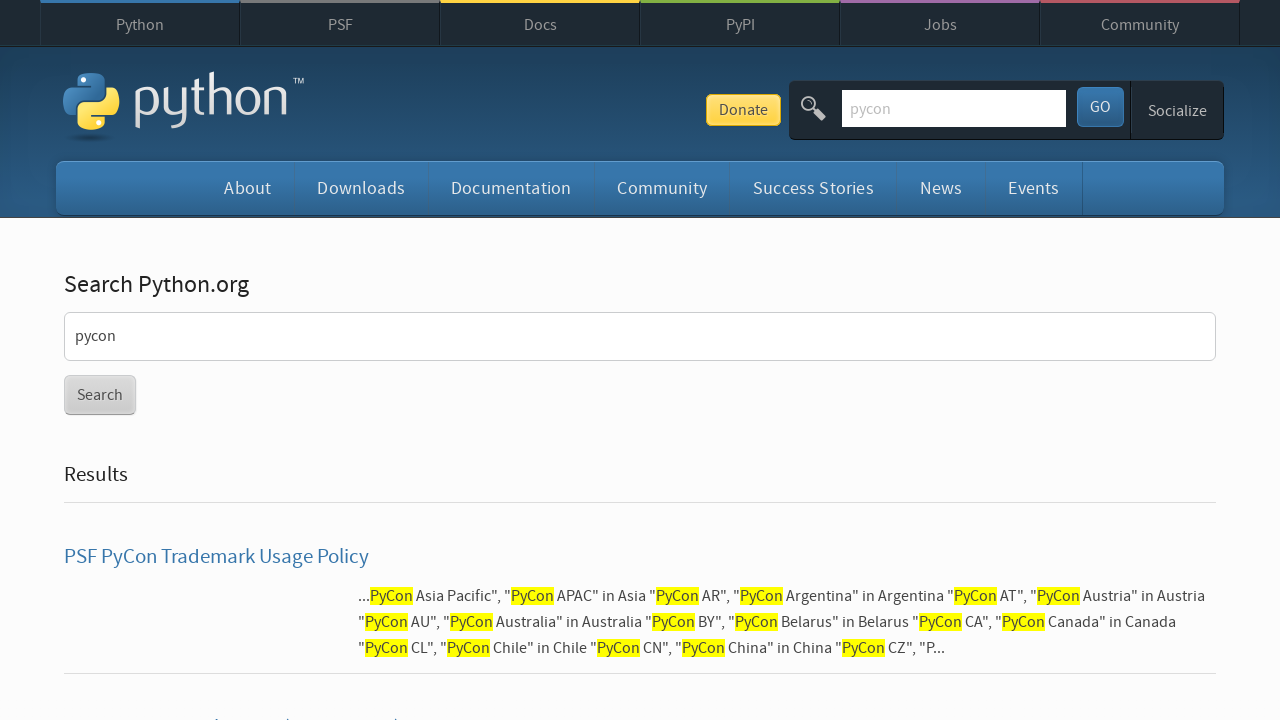

Search results loaded and page reached network idle state
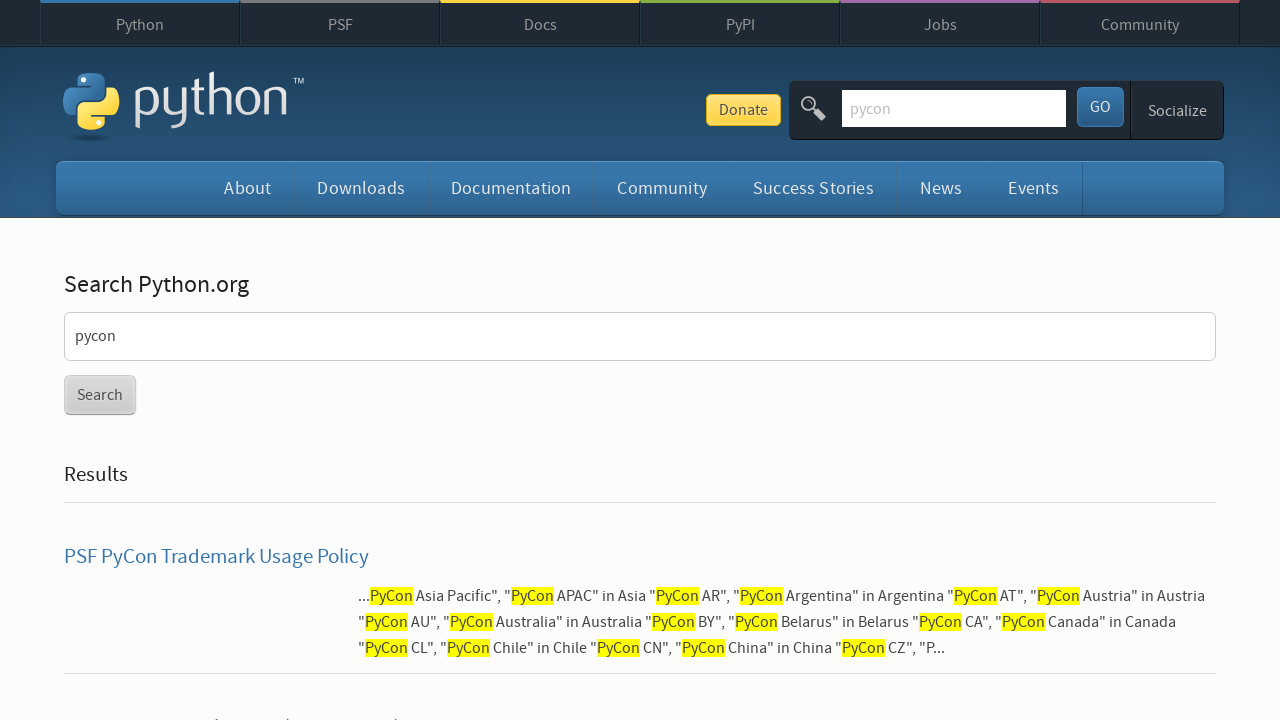

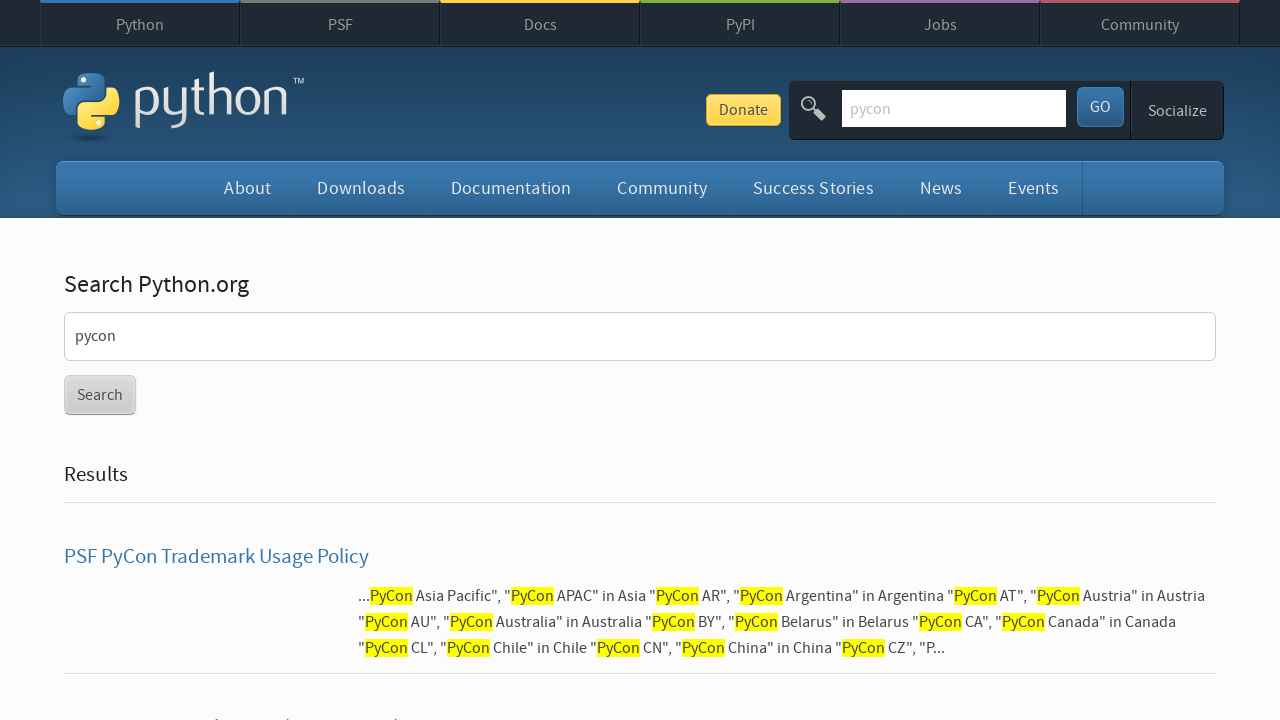